Tests the property search functionality on the Croatian Chamber of Commerce enforcement registry by performing a search, viewing a result's details, returning to the list, and navigating to the next page of results.

Starting URL: http://ovrha.hgk.hr/ocevidnik-web/#!pretrazivanje_nekretnina

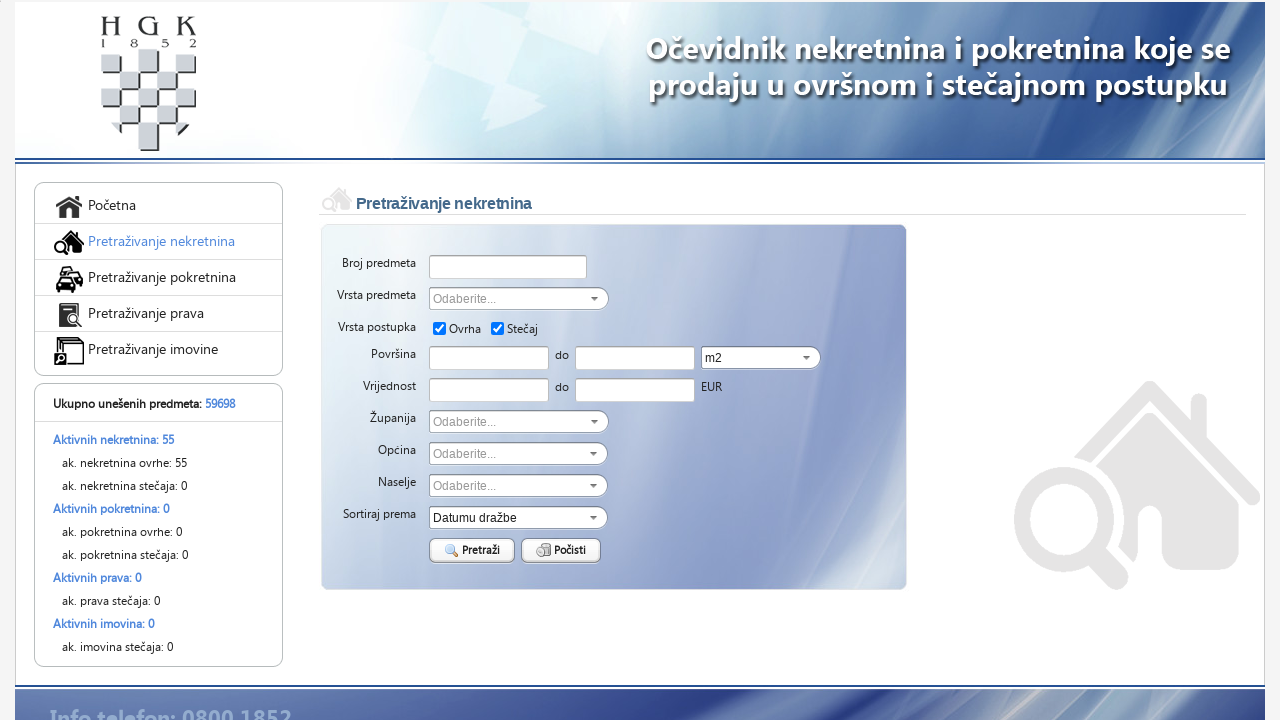

Clicked search button to initiate property search at (472, 551) on div#pretraziButton
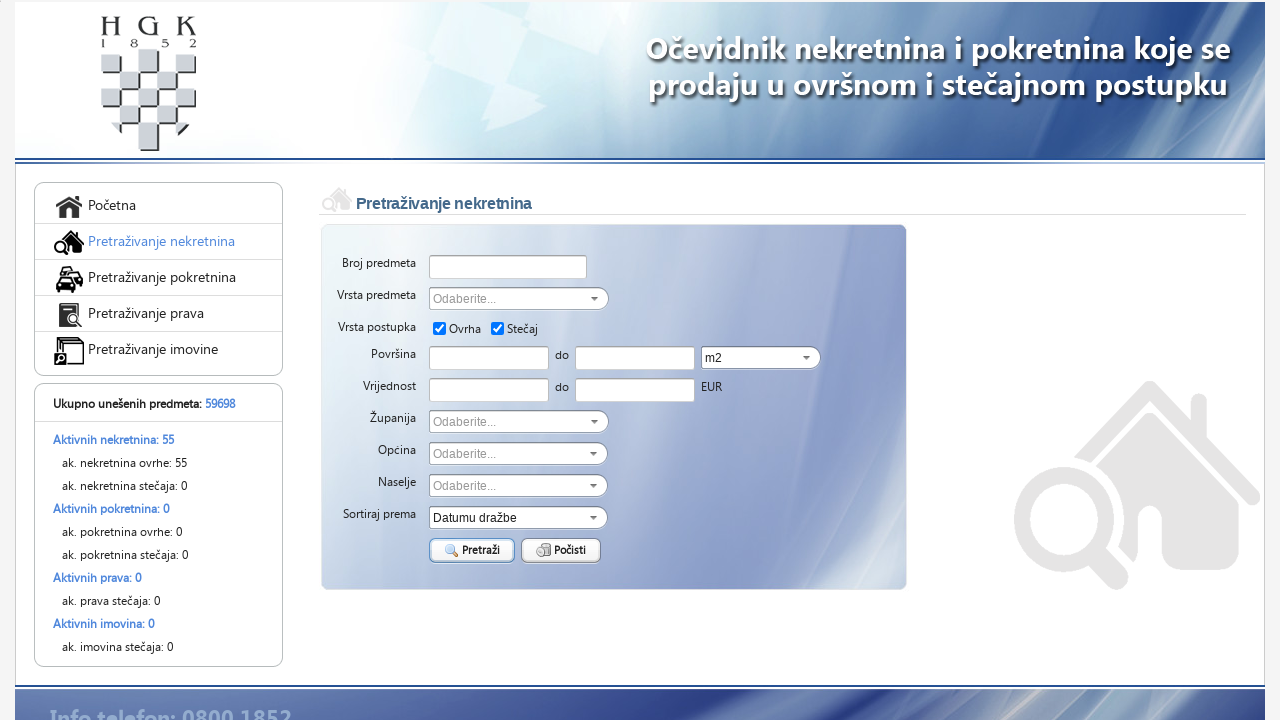

Search results table loaded
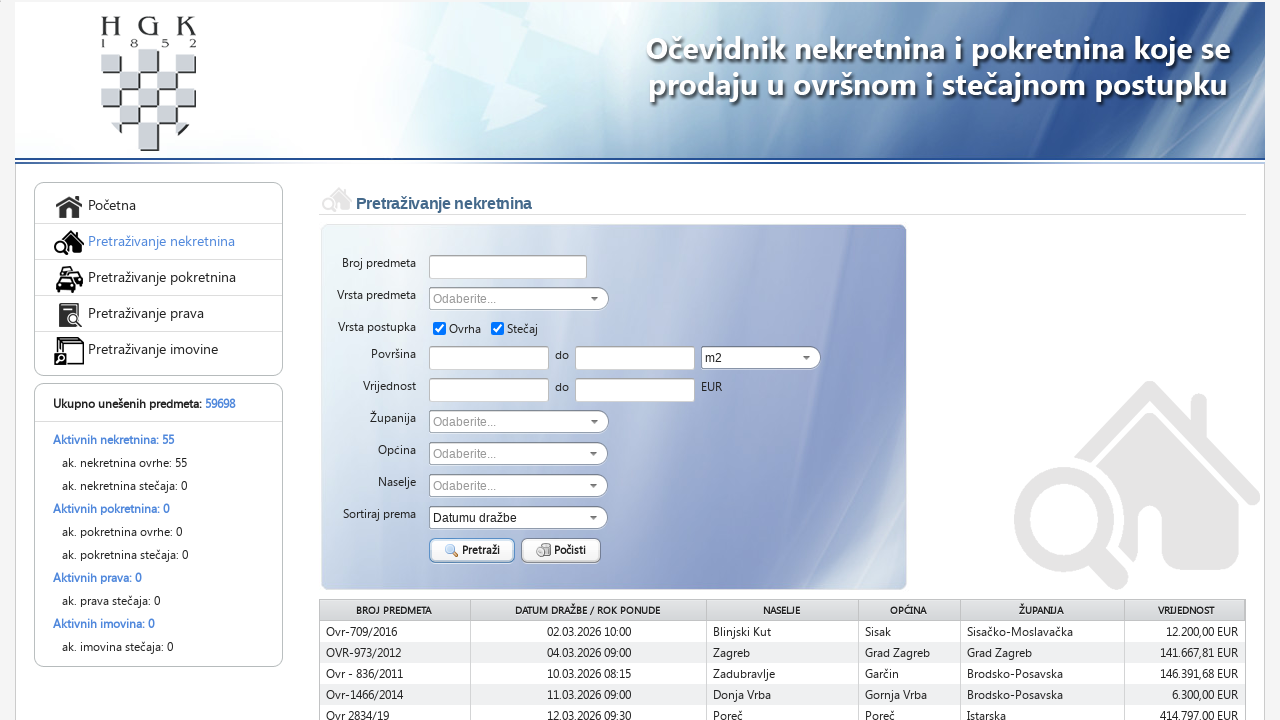

Clicked on first search result to view details at (396, 632) on tr.v-table-row:first-child td
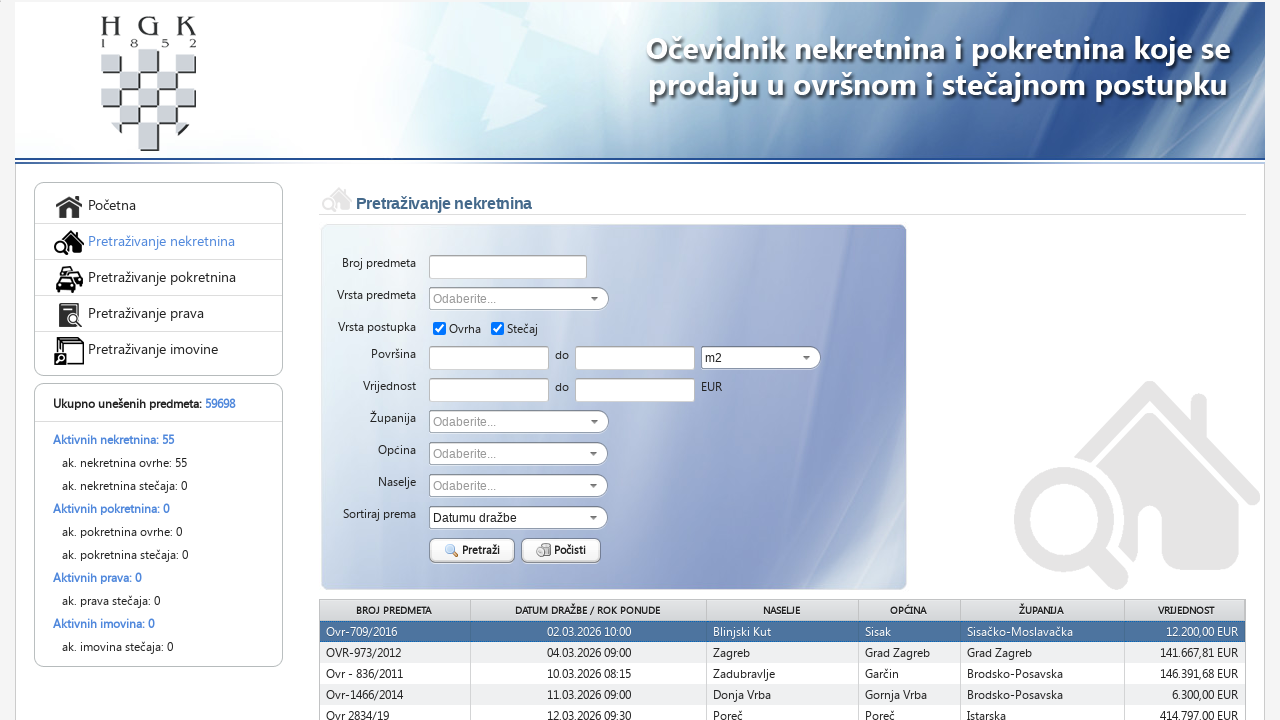

Details page loaded with return button
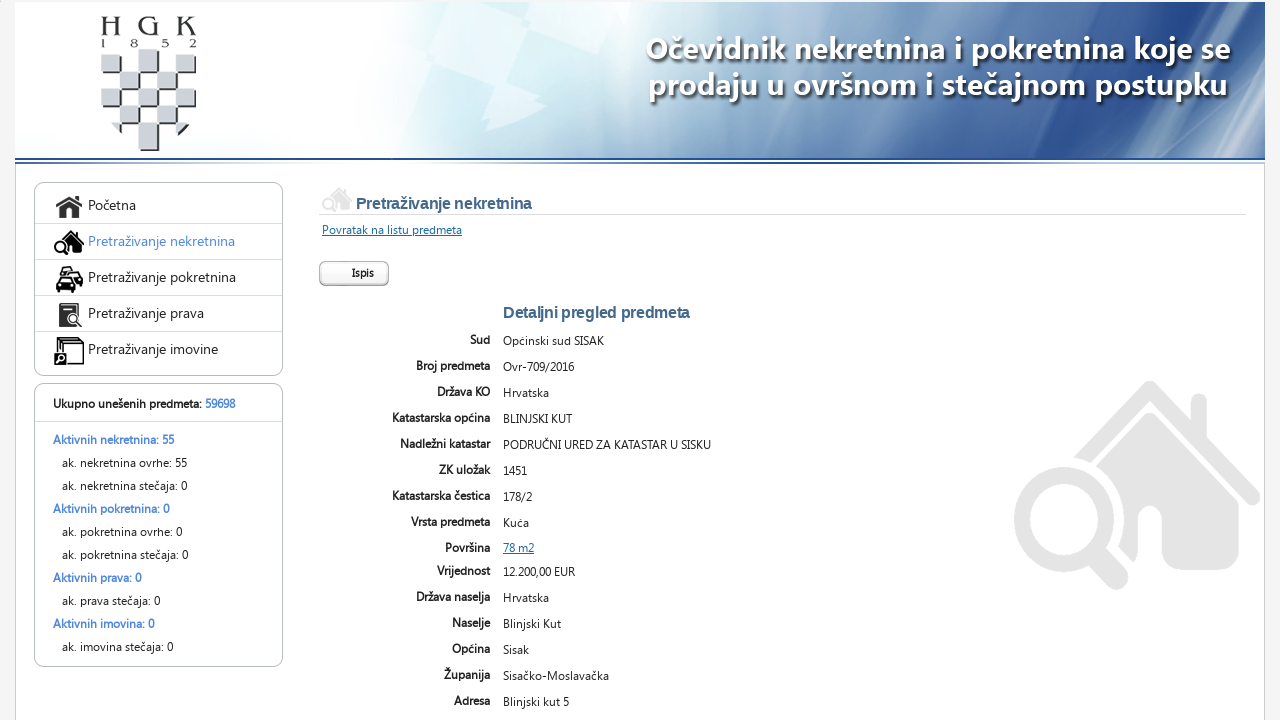

Clicked return button to go back to results list at (406, 238) on span:has-text("Povratak na listu predmeta")
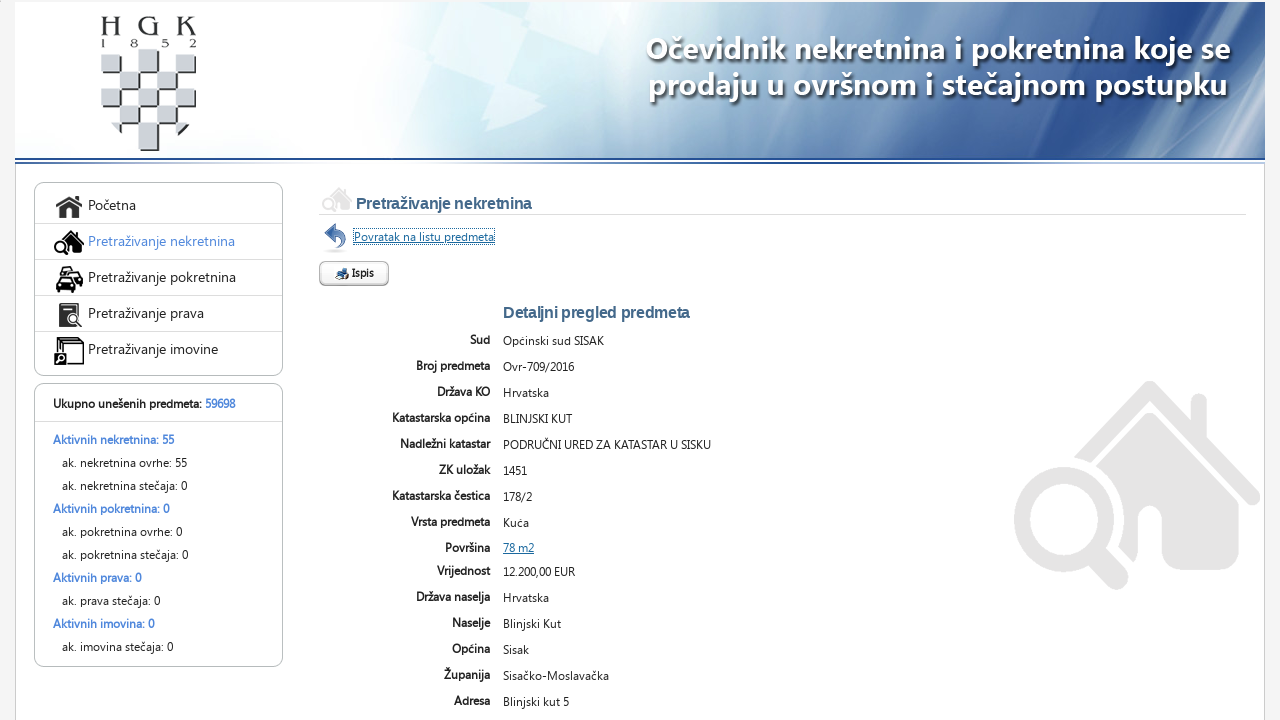

Results list reloaded
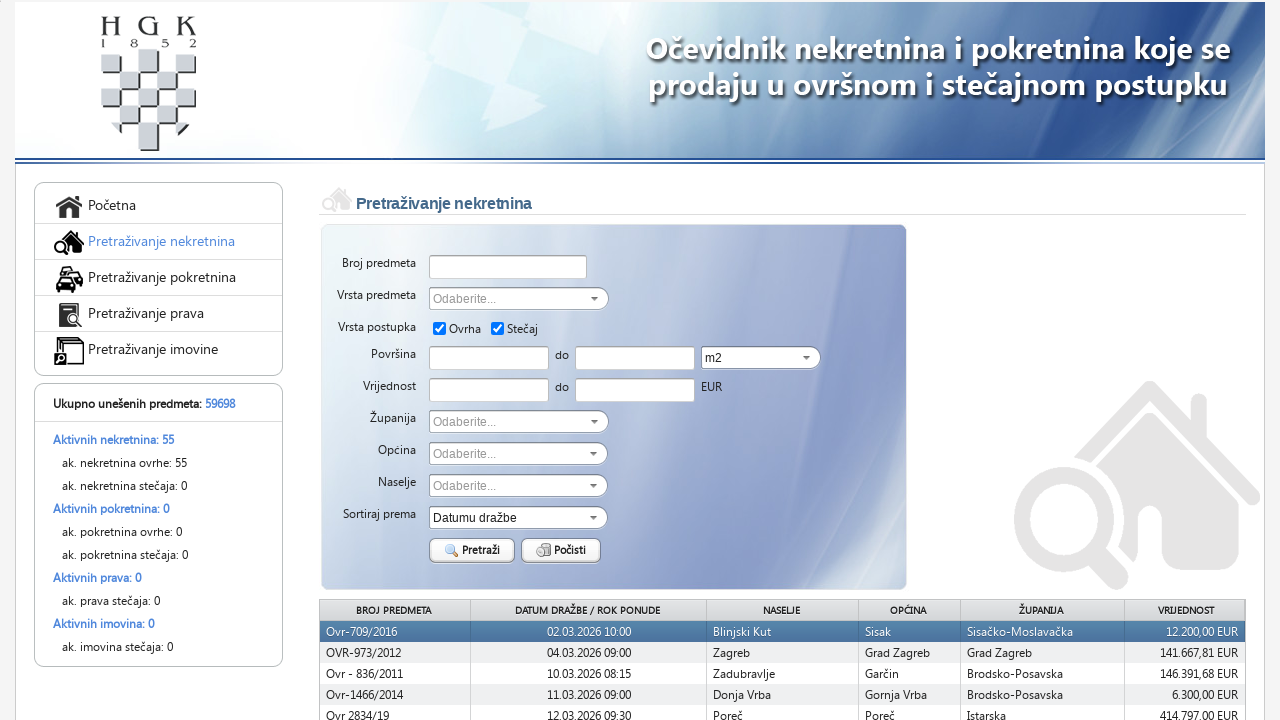

Clicked next button to navigate to next page of results at (778, 572) on span:has-text("Sljedeća")
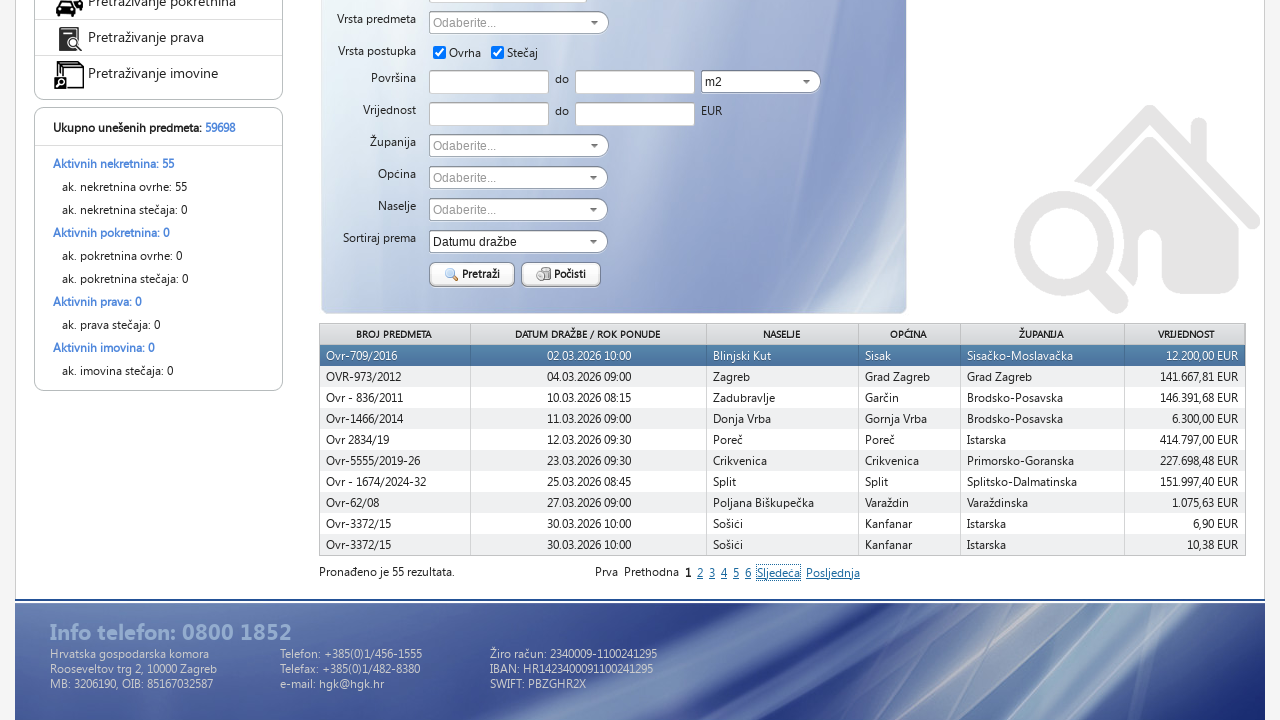

Next page results loaded
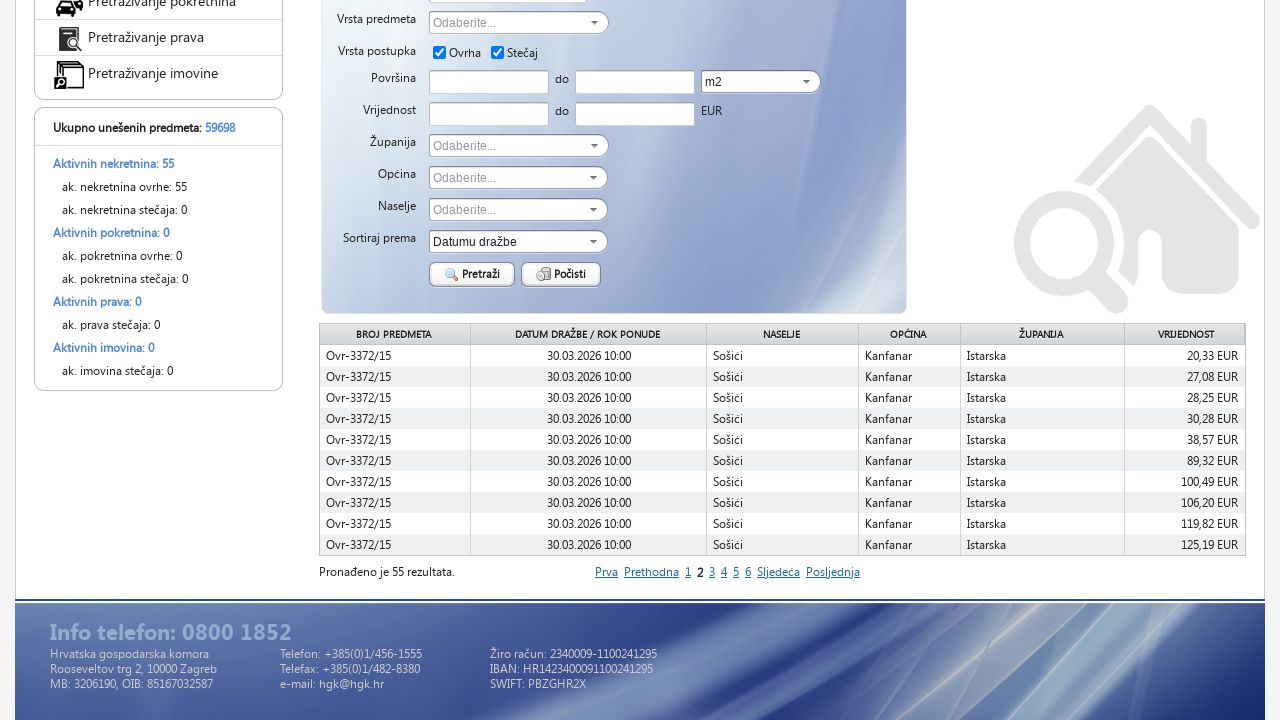

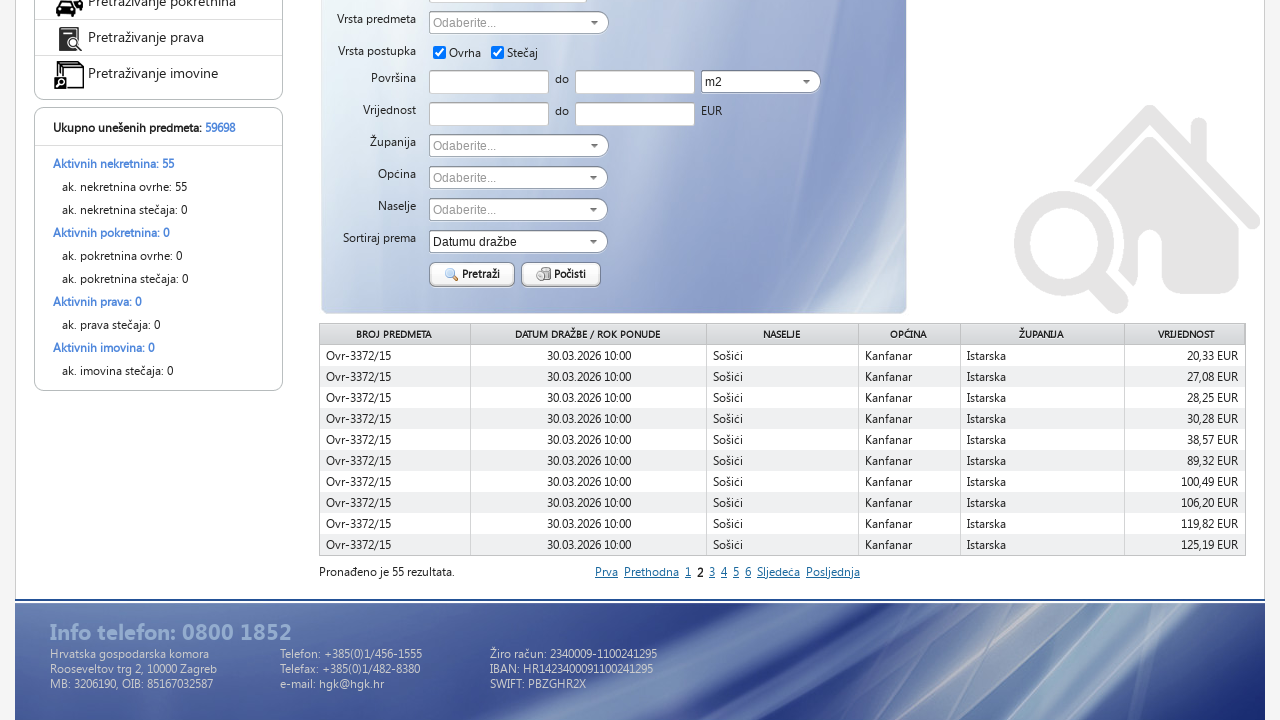